Tests window handling by clicking a link that opens a new window and verifying text is present in the new window

Starting URL: http://the-internet.herokuapp.com/windows

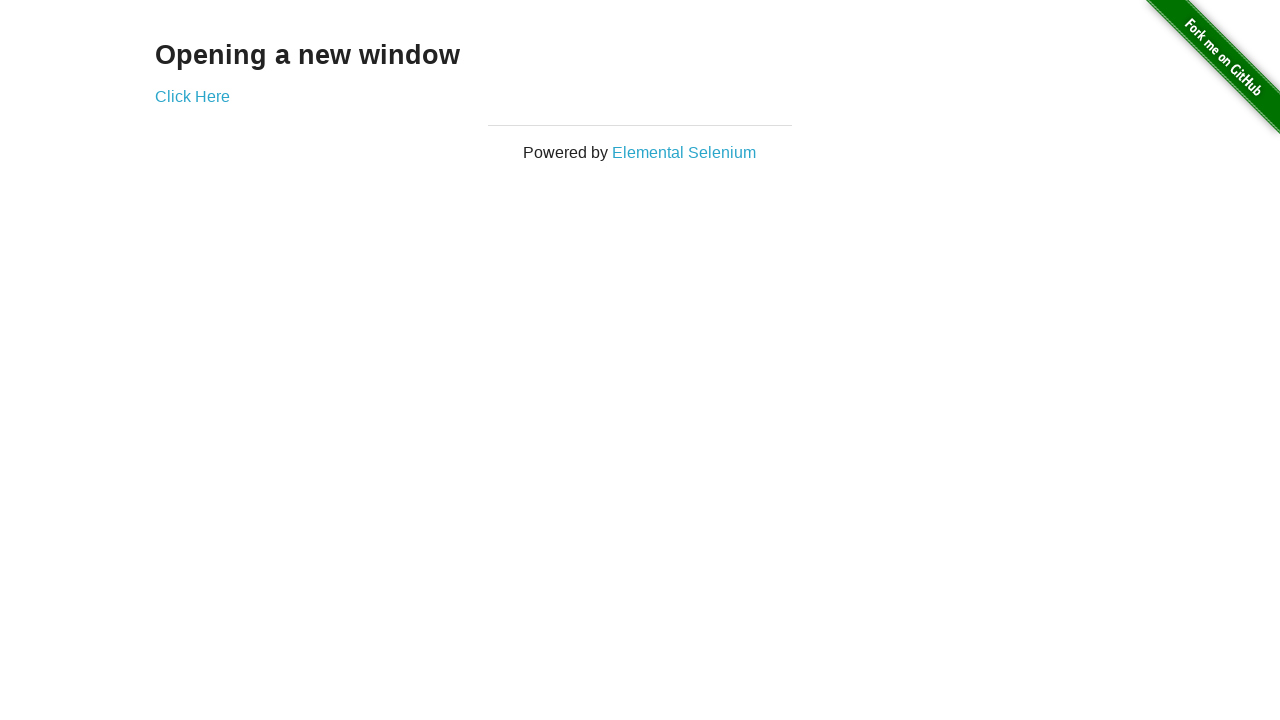

Clicked 'Click Here' link to open new window at (192, 96) on text=Click Here
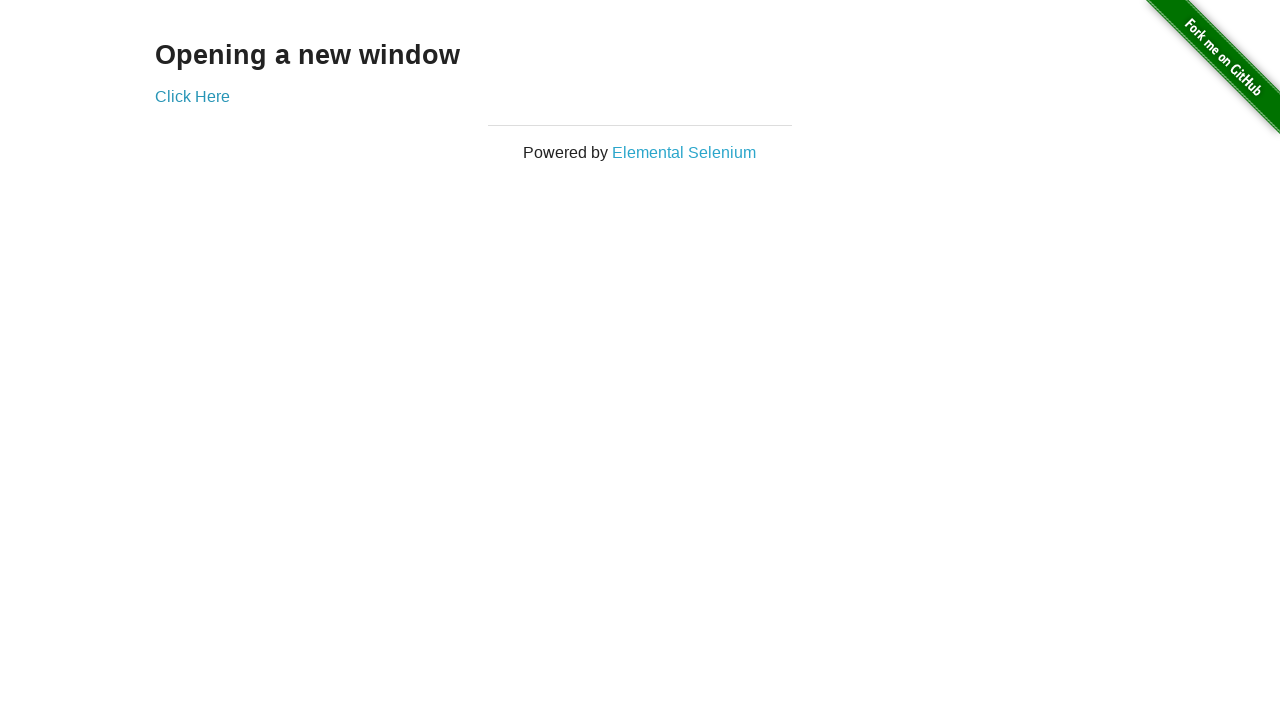

Clicked 'Click Here' link again and waited for new page at (192, 96) on text=Click Here
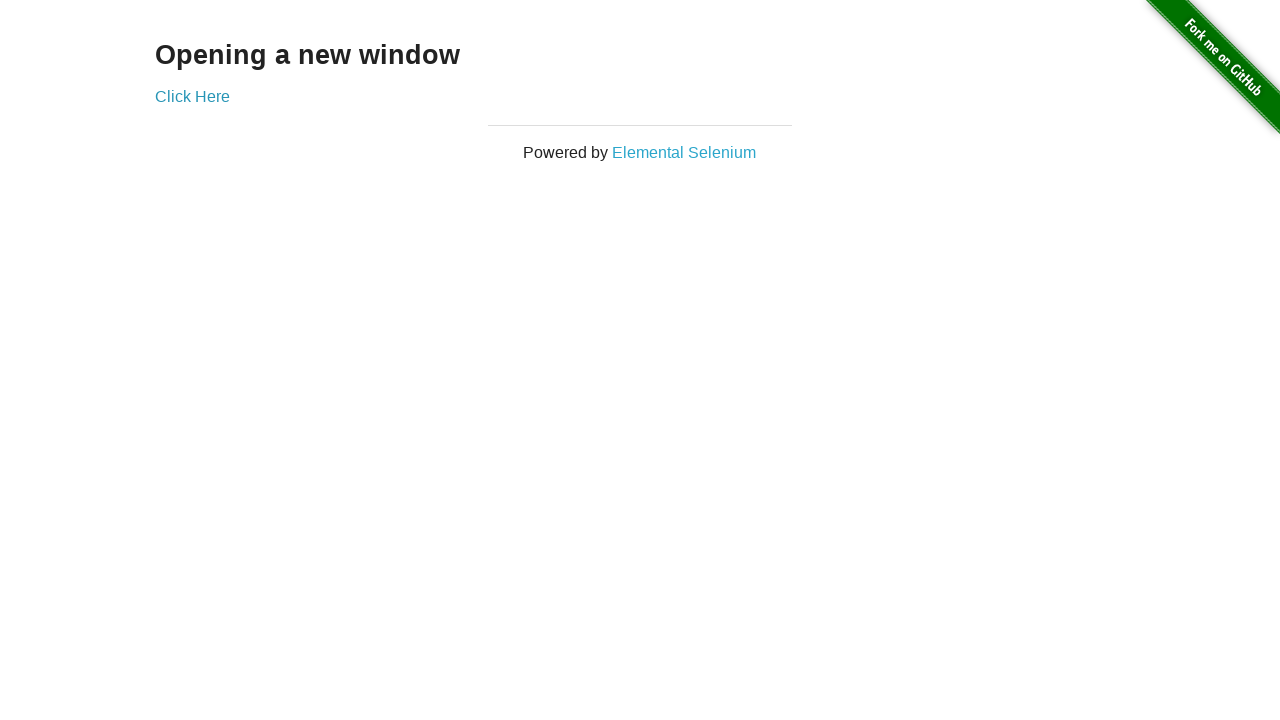

New window/tab opened successfully
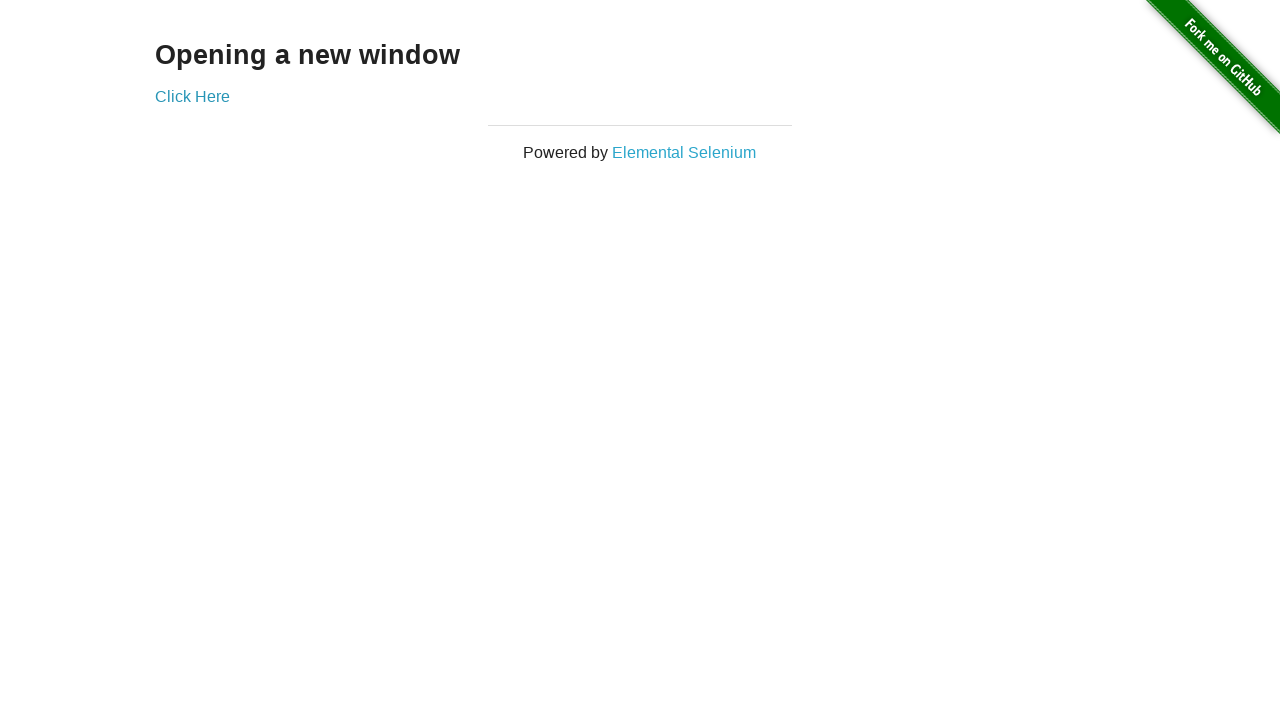

New window page loaded completely
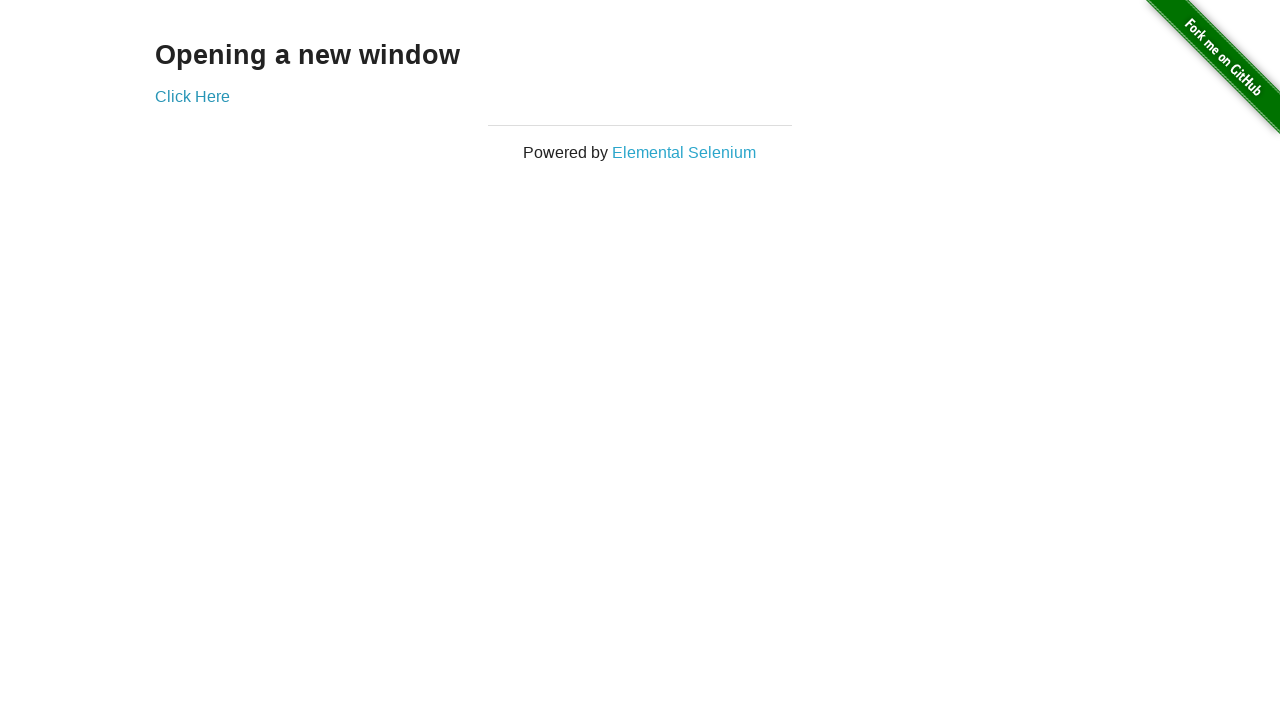

Verified 'New Window' text is present in new window
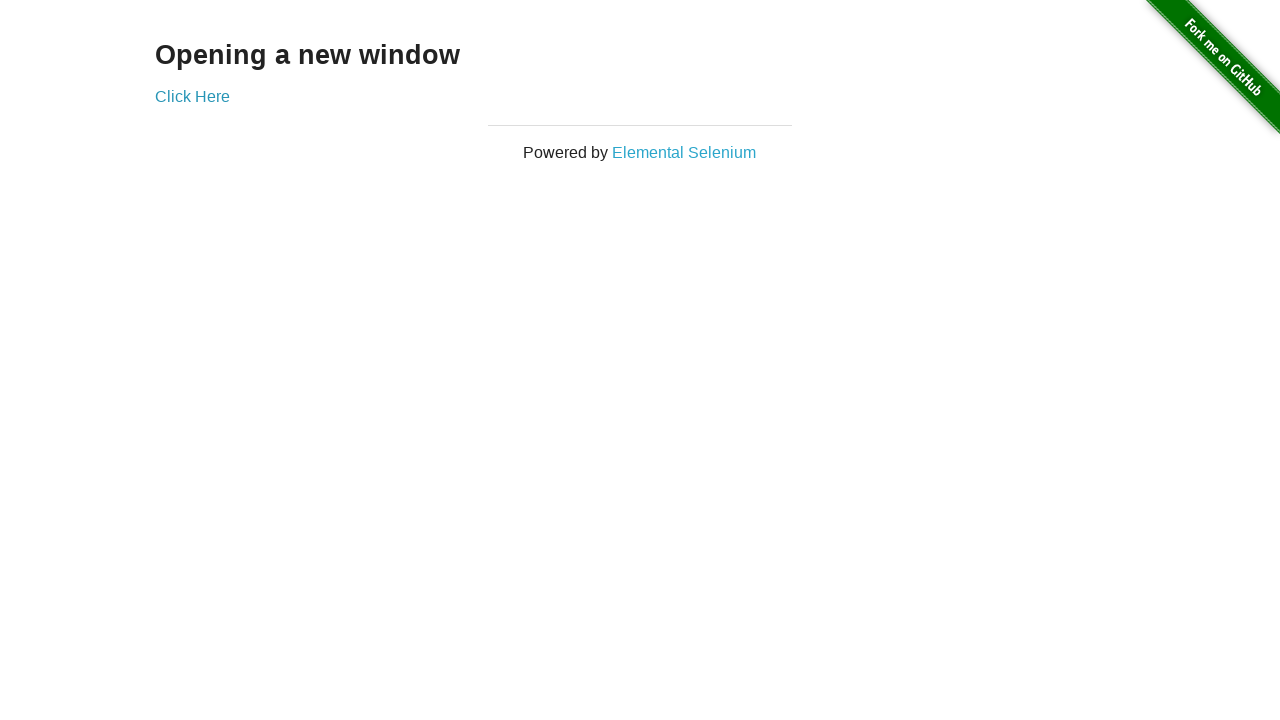

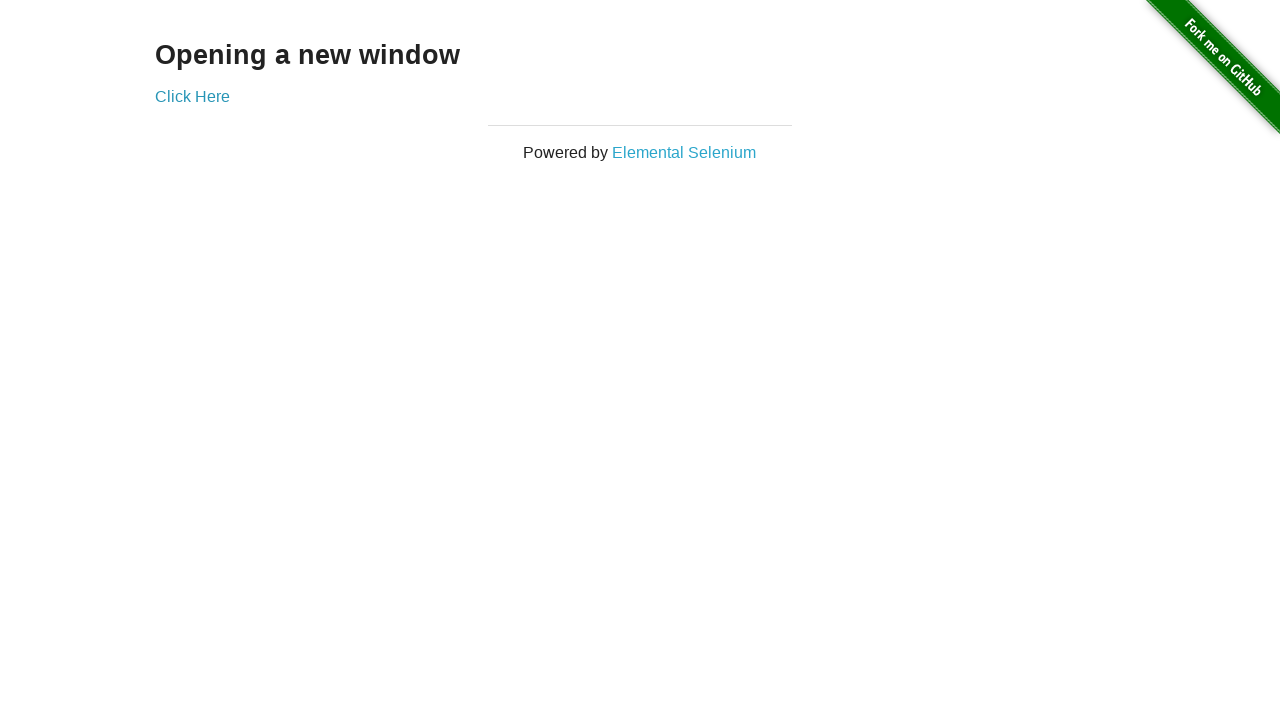